Tests double-click functionality on W3Schools tryit editor by double-clicking text inside an iframe and verifying the style changes to red

Starting URL: https://www.w3schools.com/tags/tryit.asp?filename=tryhtml5_ev_ondblclick2

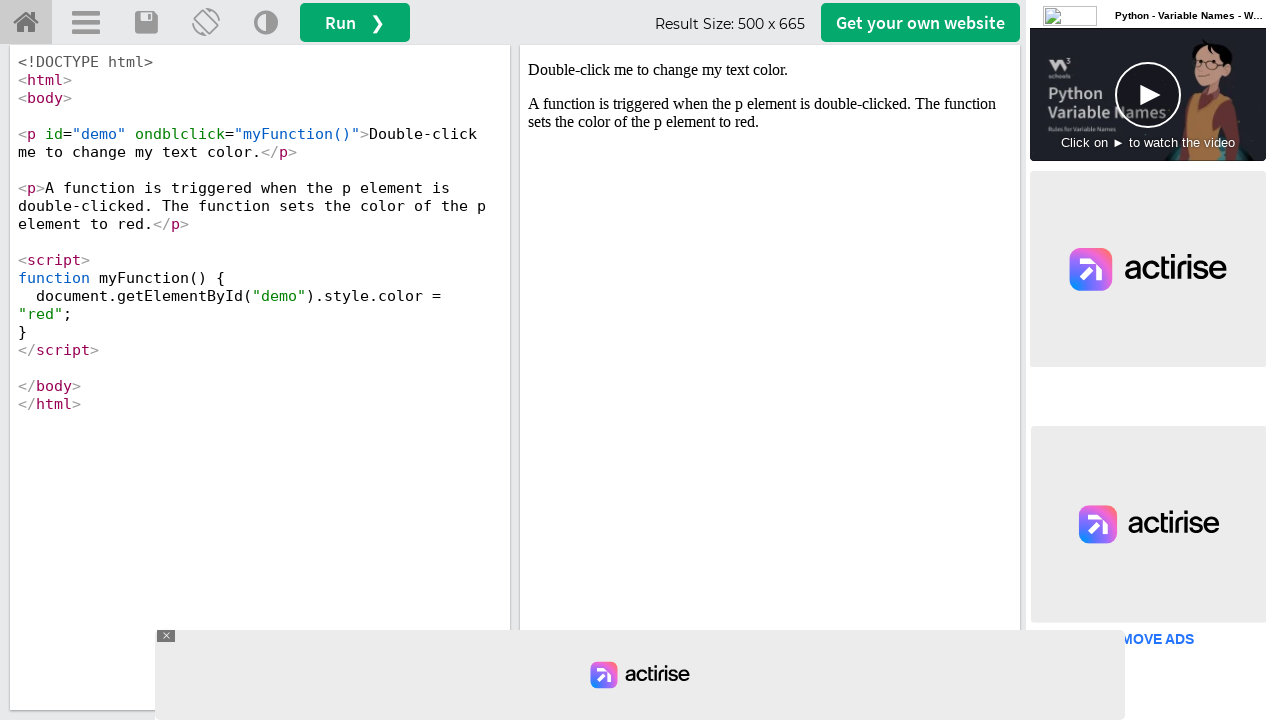

Located iframe element with id 'iframeResult'
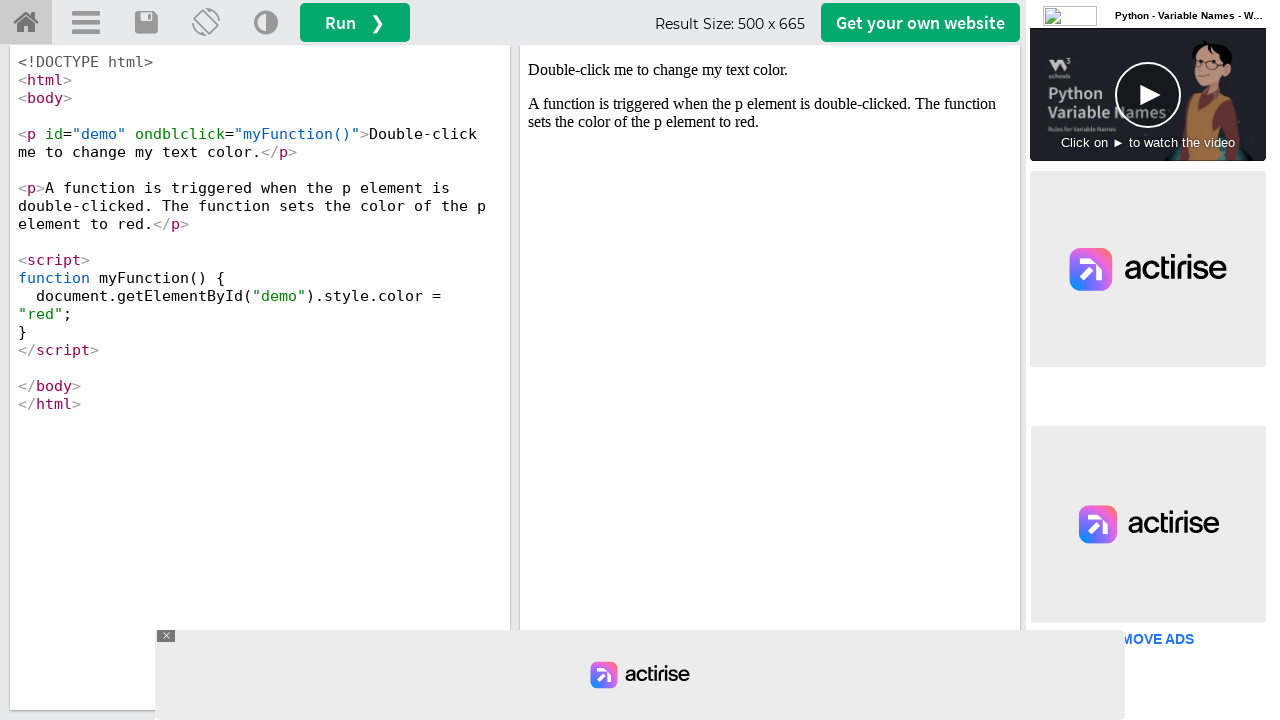

Double-clicked on paragraph element with ondblclick attribute inside iframe at (770, 70) on iframe#iframeResult >> internal:control=enter-frame >> p[ondblclick]
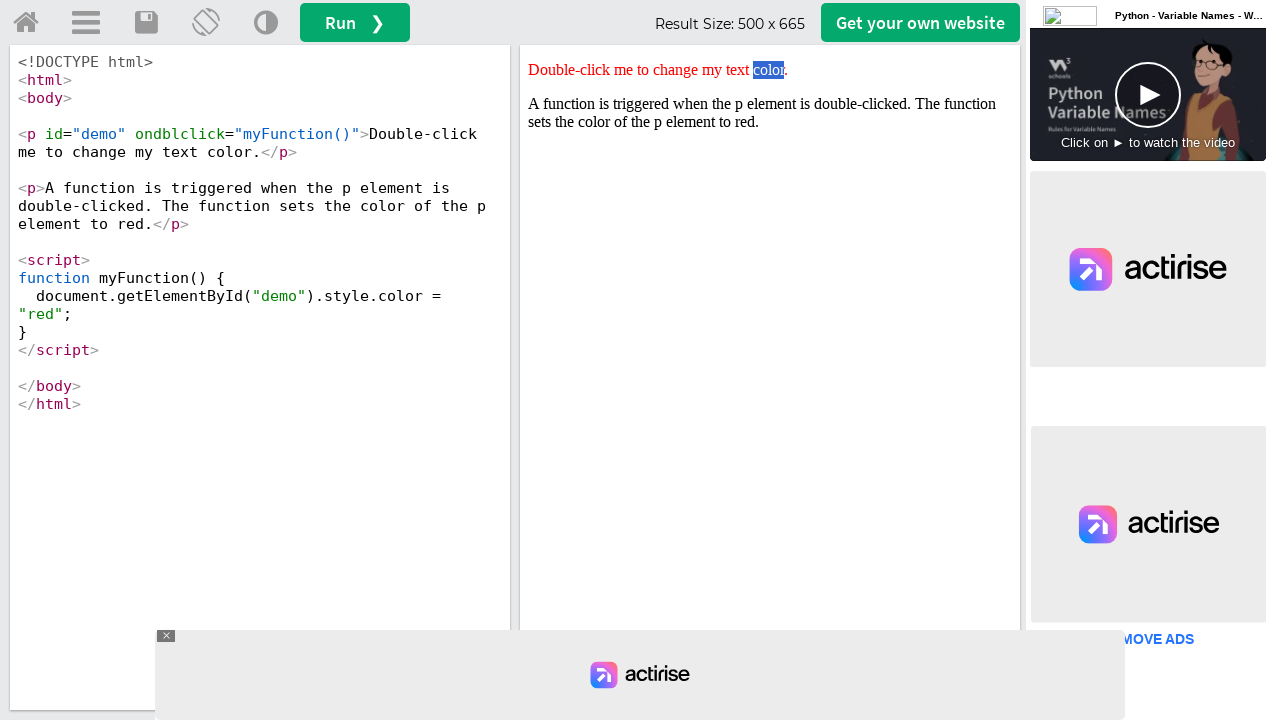

Retrieved style attribute from paragraph element
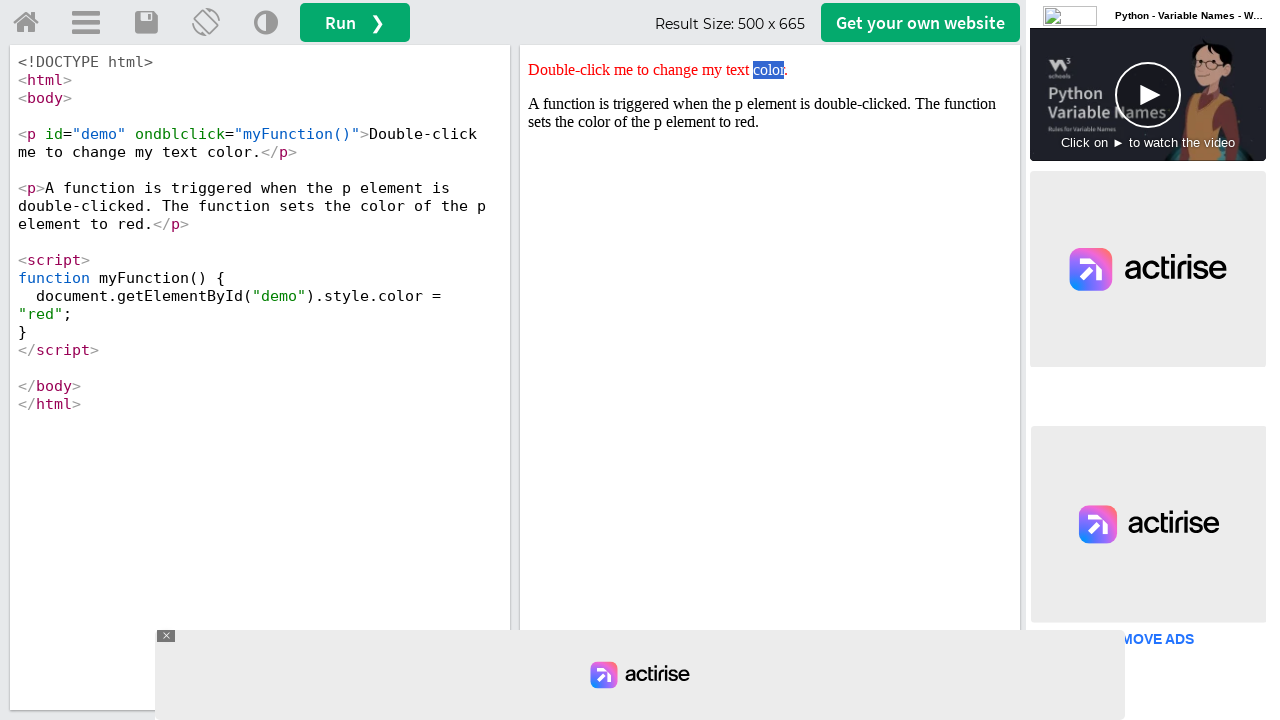

Verified that style attribute contains 'red' color - assertion passed
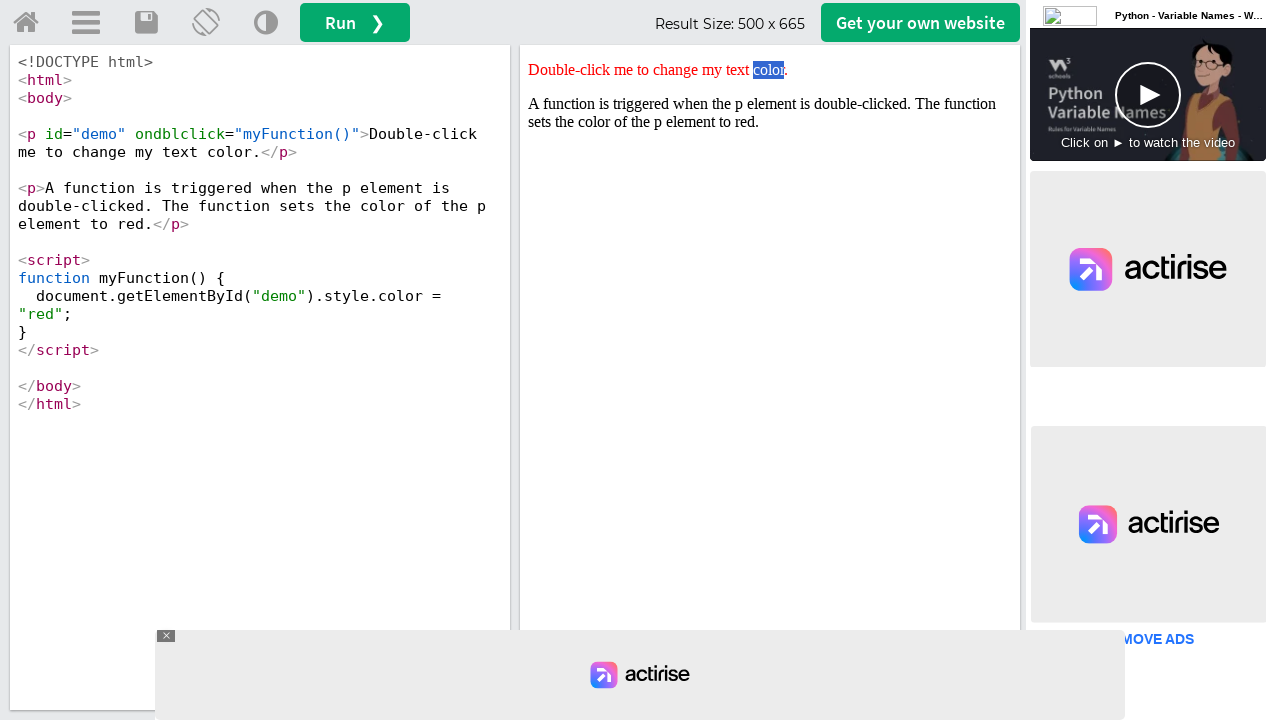

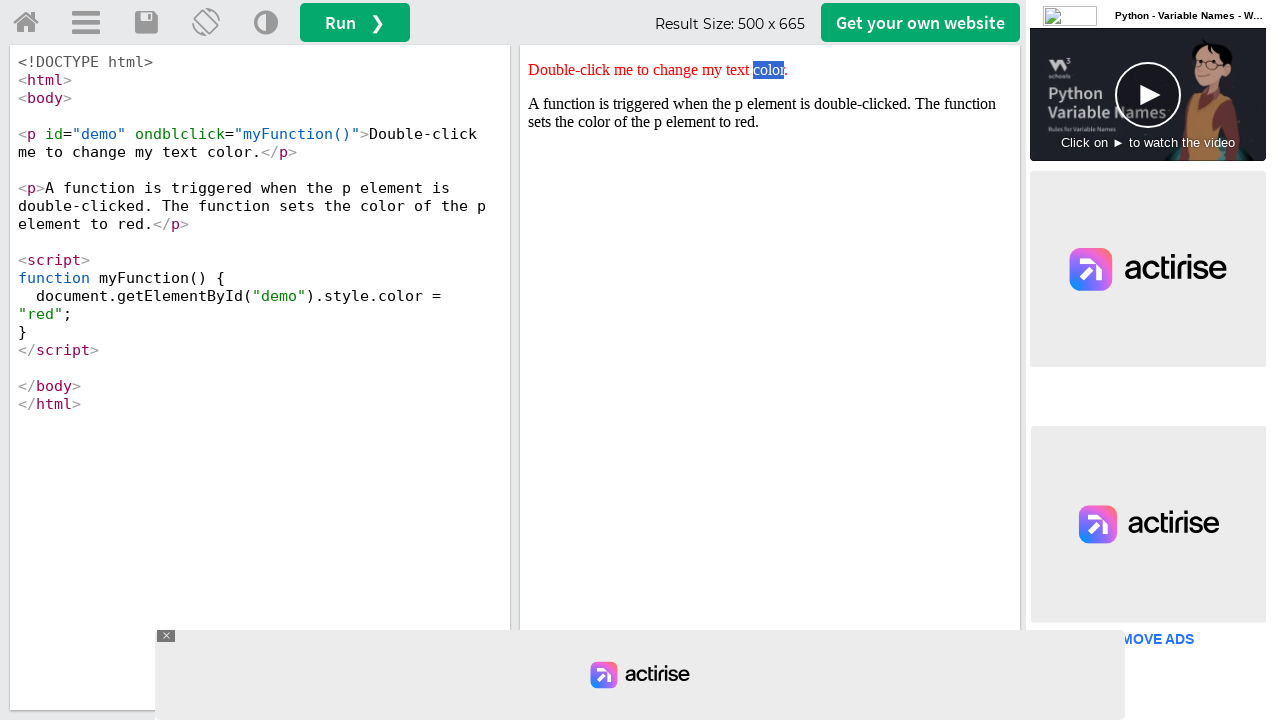